Tests table sorting by clicking the Email column header and verifying the column is sorted in ascending order

Starting URL: http://the-internet.herokuapp.com/tables

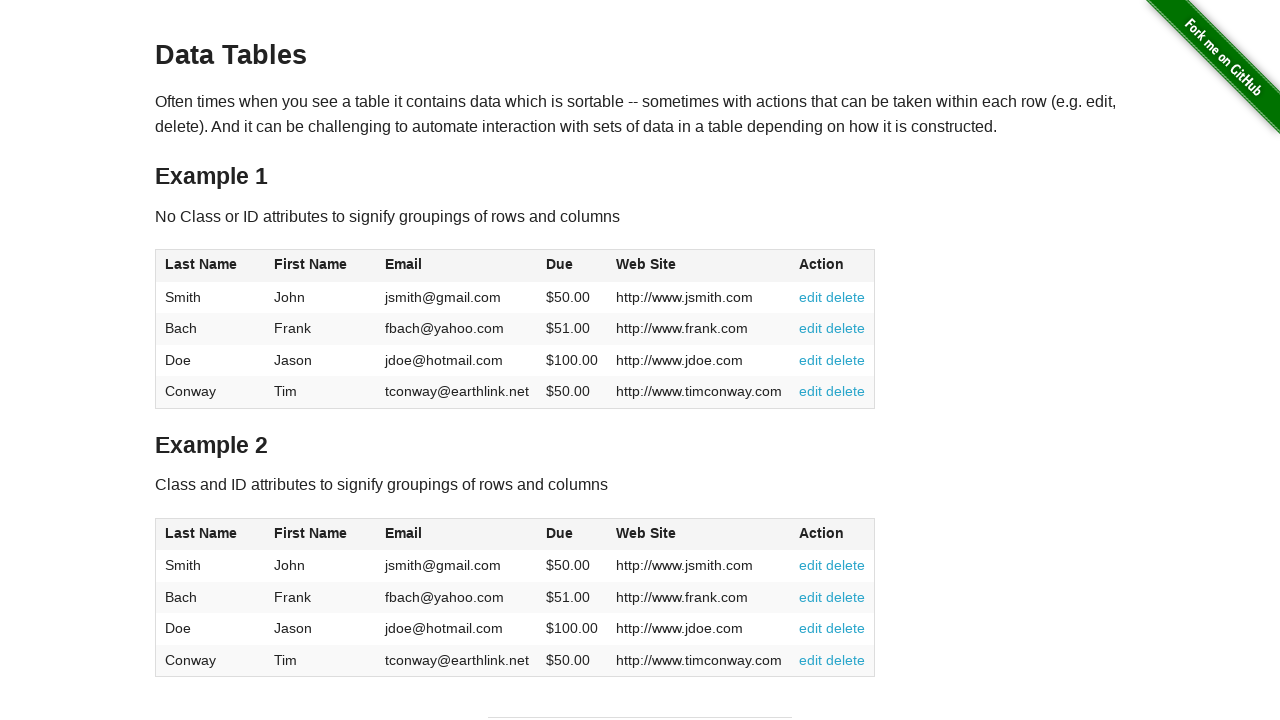

Clicked Email column header to sort table at (457, 266) on #table1 thead tr th:nth-of-type(3)
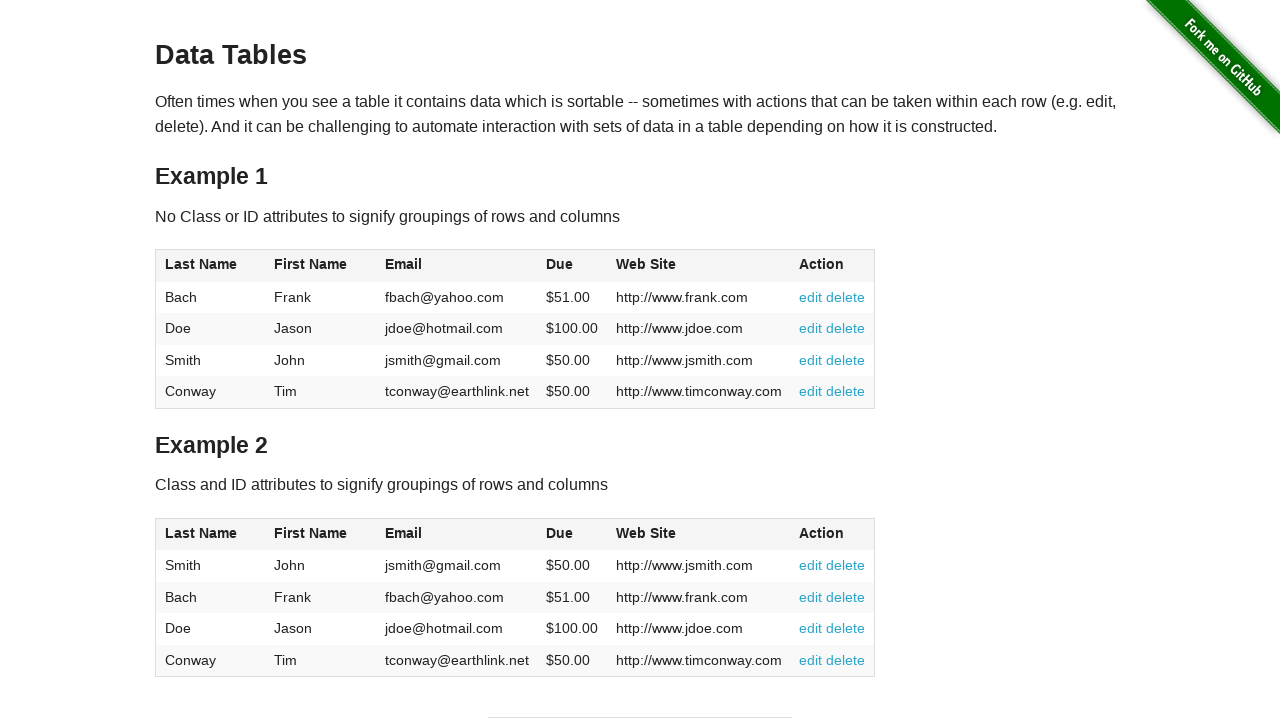

Email column data cells loaded and ready
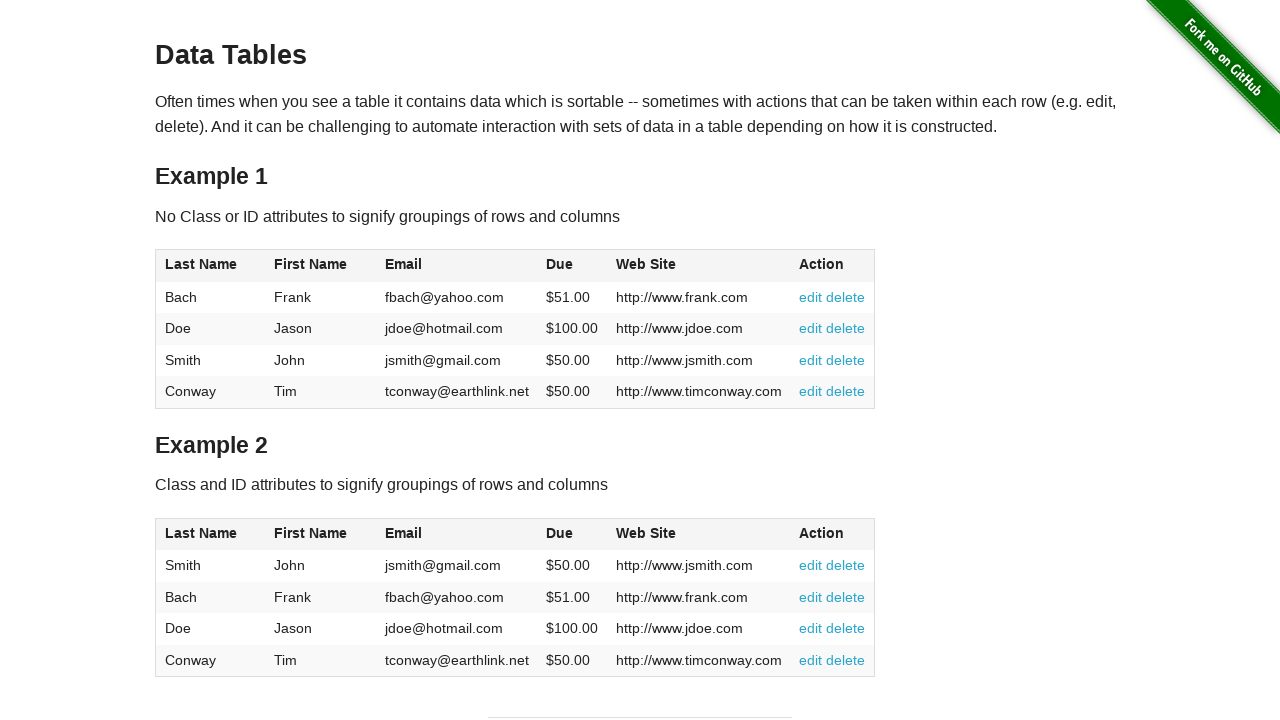

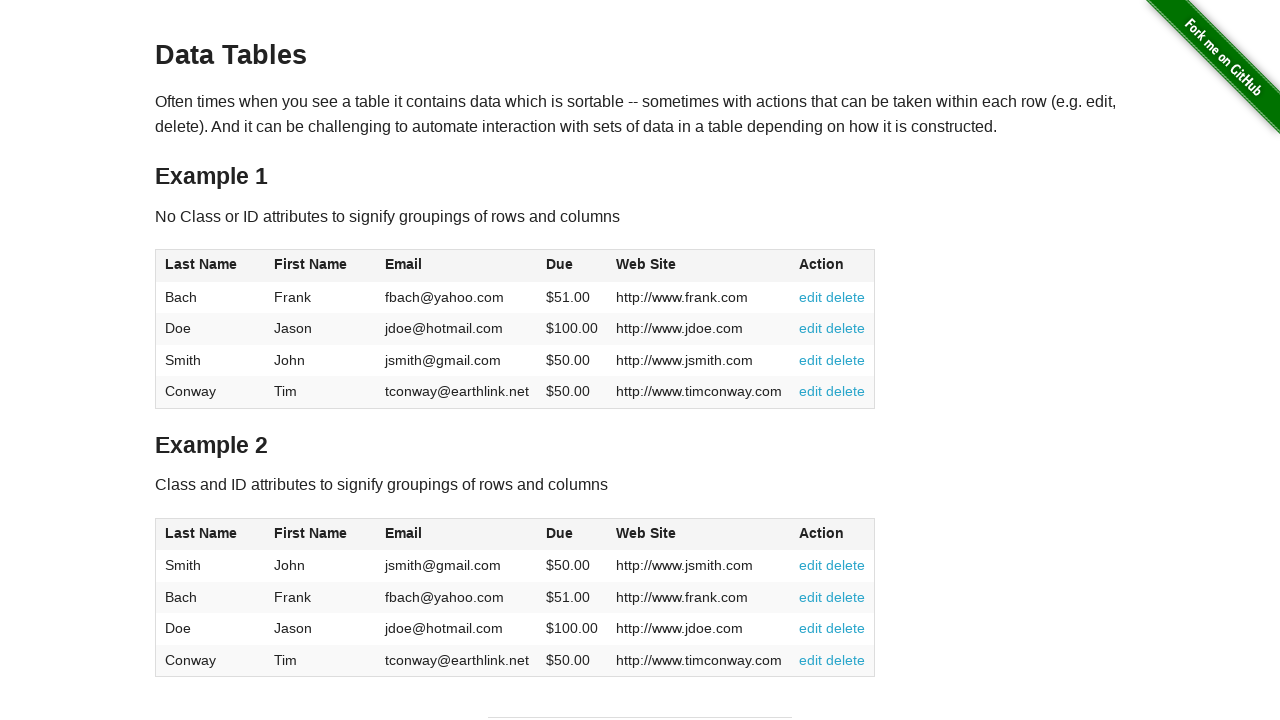